Tests an explicit wait scenario where the script waits for a price to change to $100, then clicks a book button, retrieves a value, calculates a mathematical result, and submits it in a form

Starting URL: http://suninjuly.github.io/explicit_wait2.html

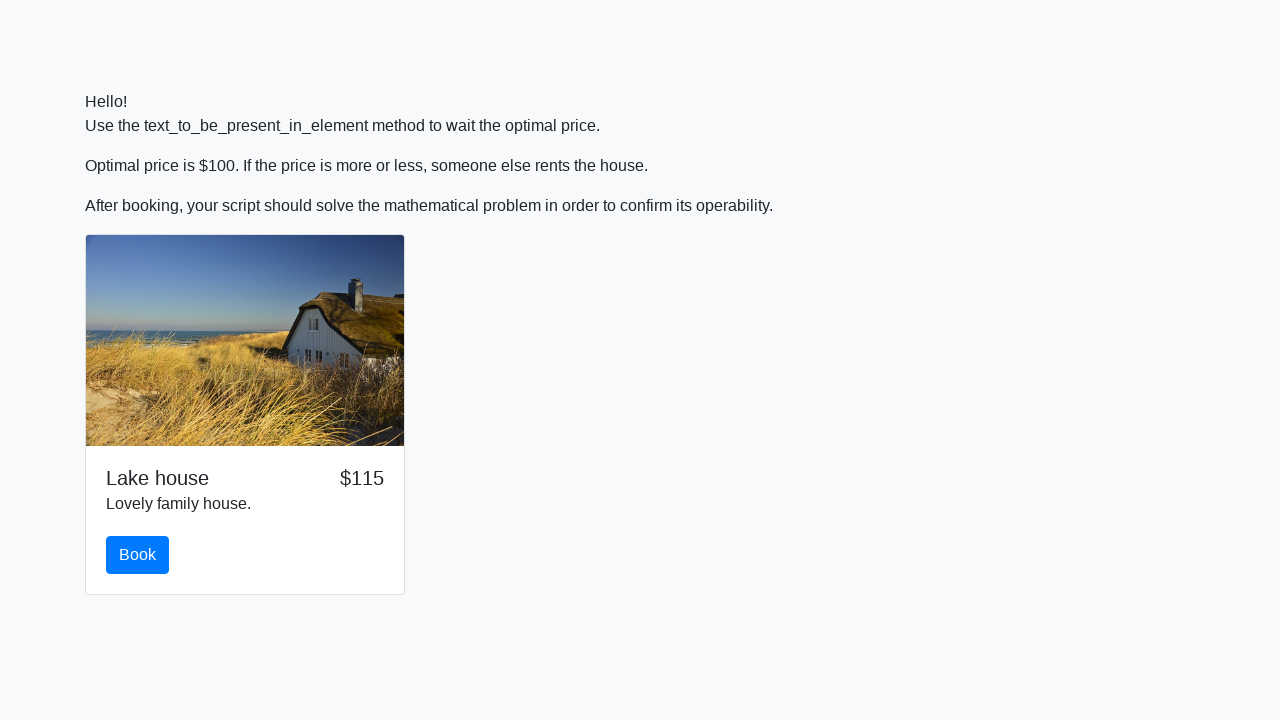

Waited for price to change to $100
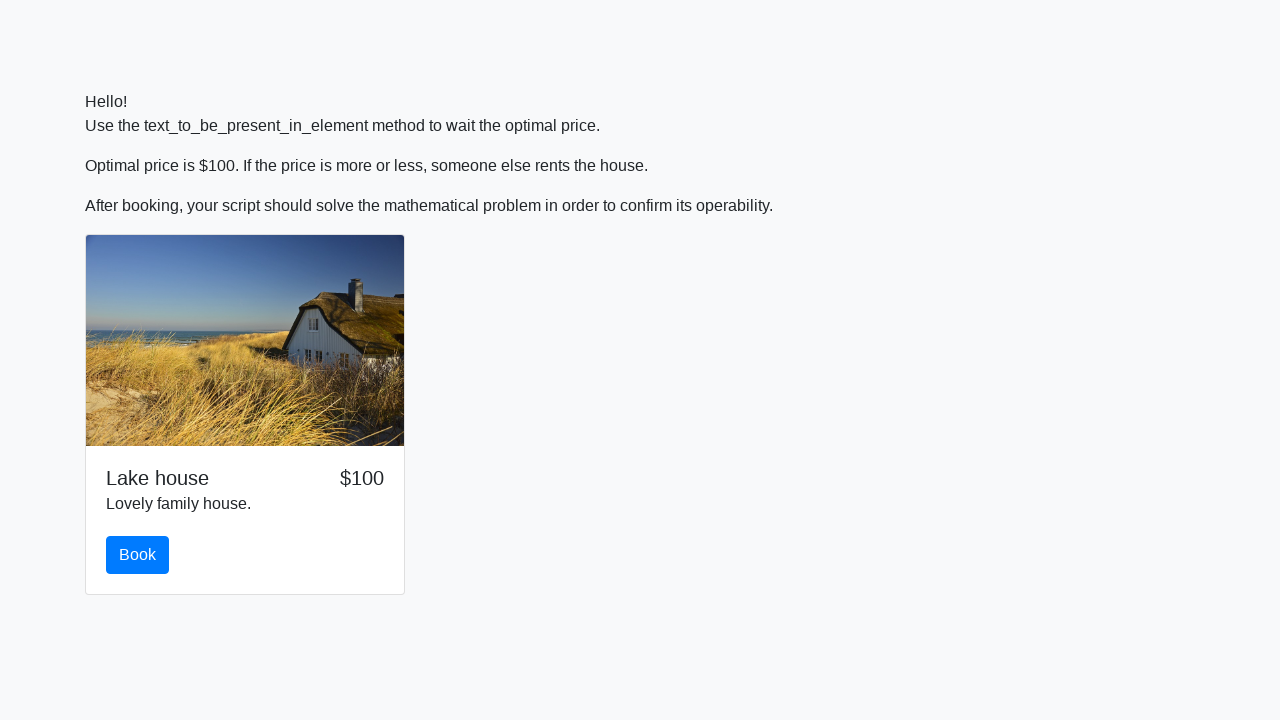

Clicked the book button at (138, 555) on #book
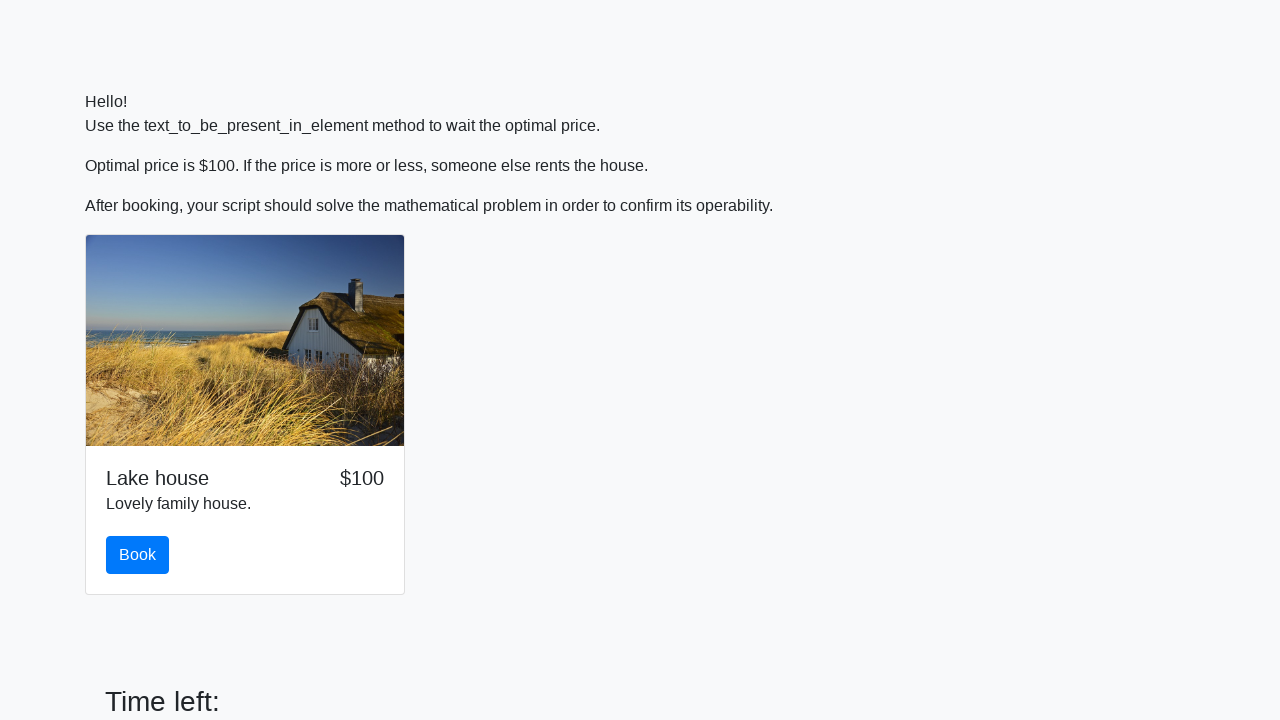

Input value field loaded
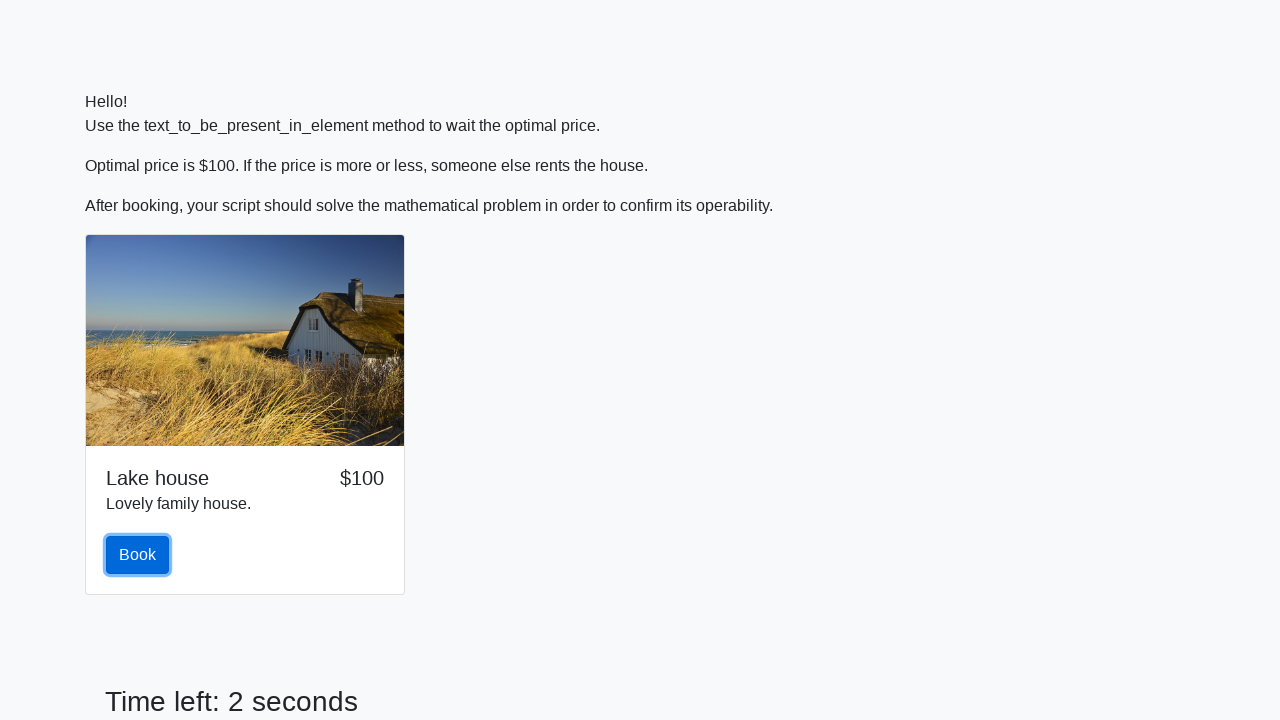

Retrieved input value: 814
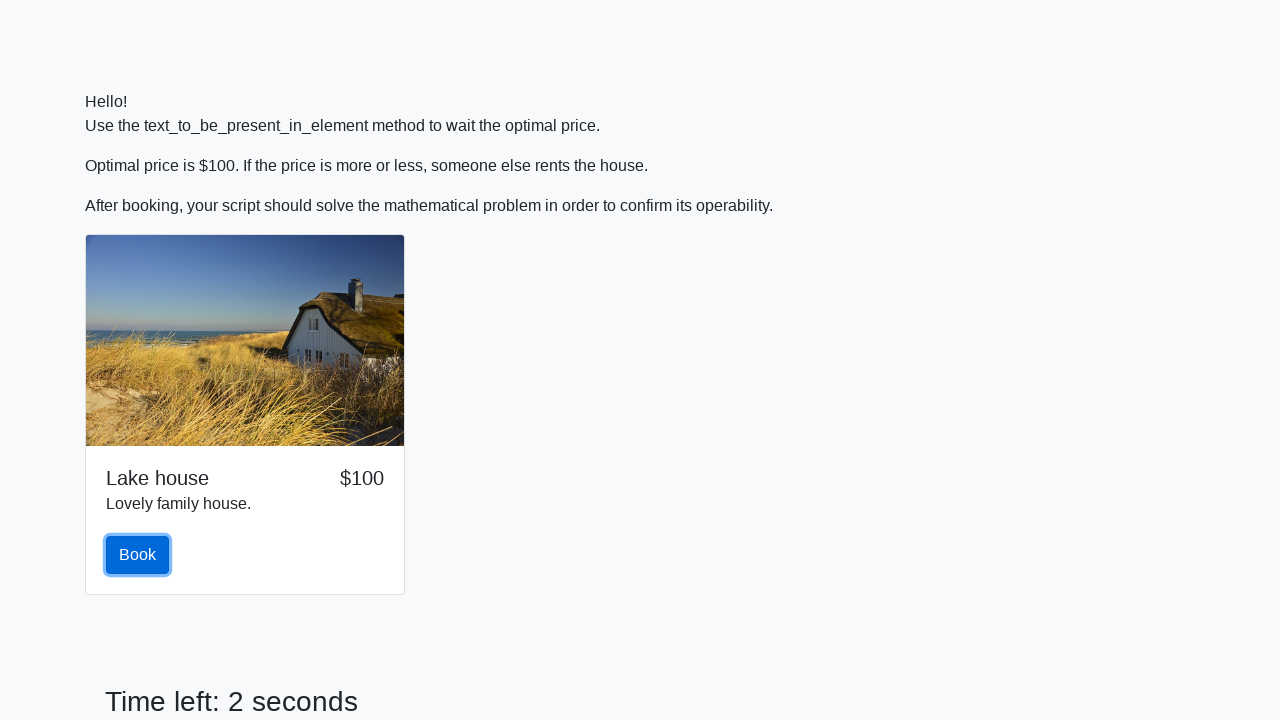

Calculated result: 1.350707041829955
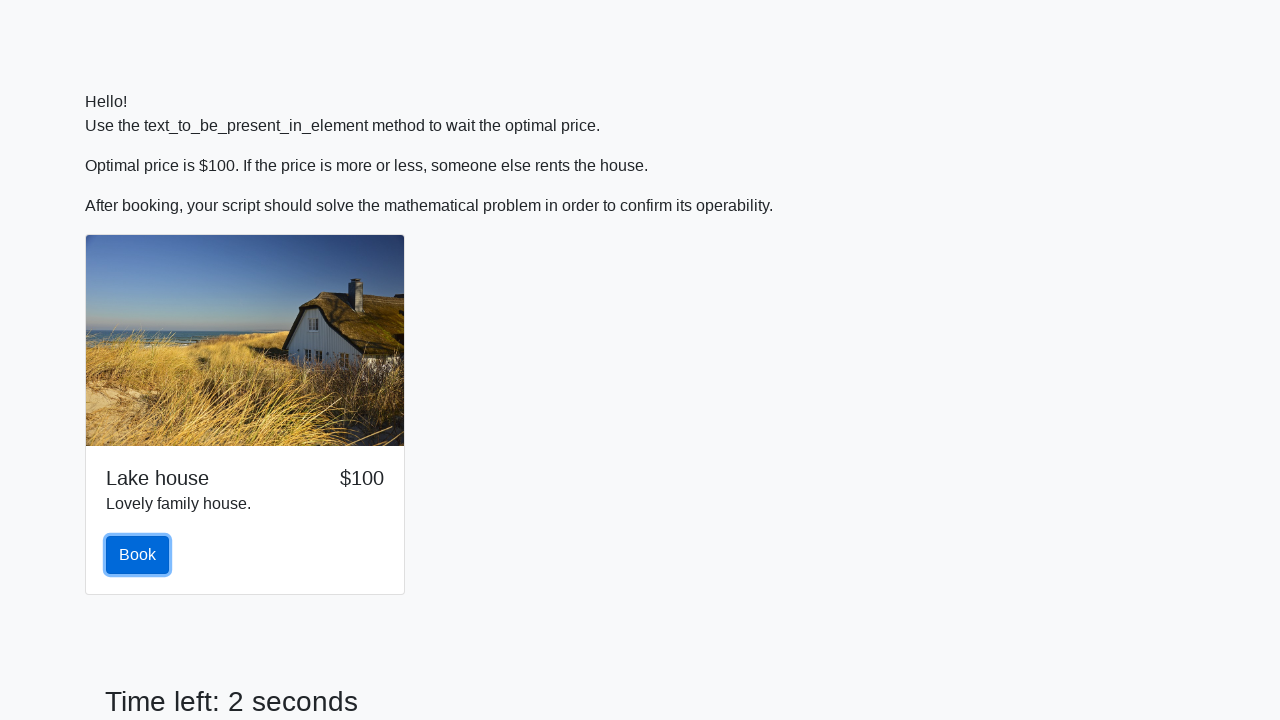

Filled answer form with calculated result on #answer
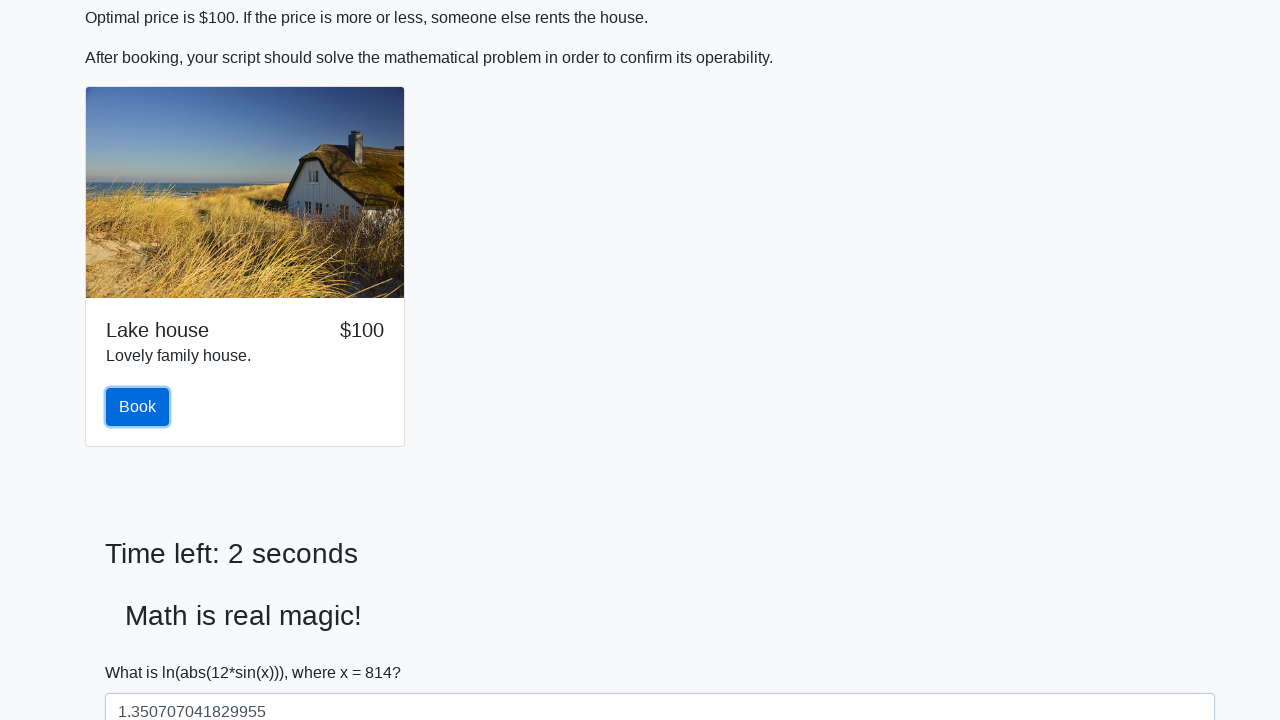

Submitted the form at (143, 651) on #answer ~ button[type='submit'], form button[type='submit'], input[type='submit'
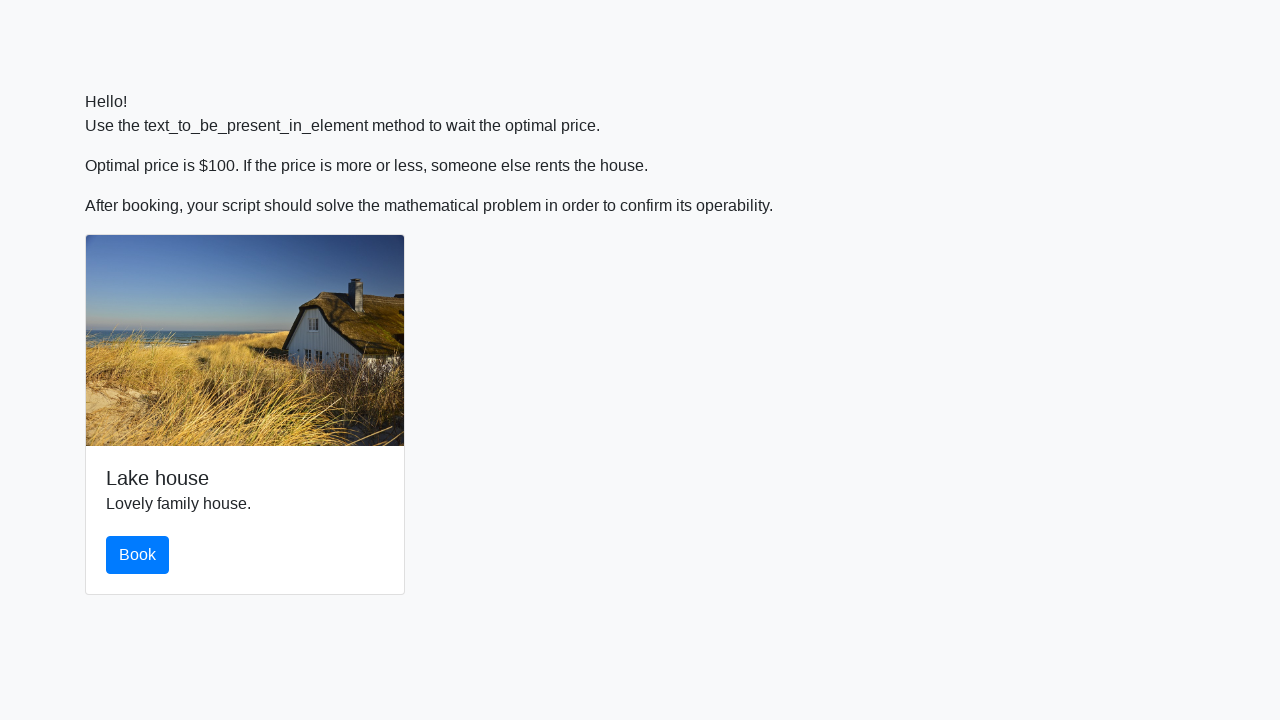

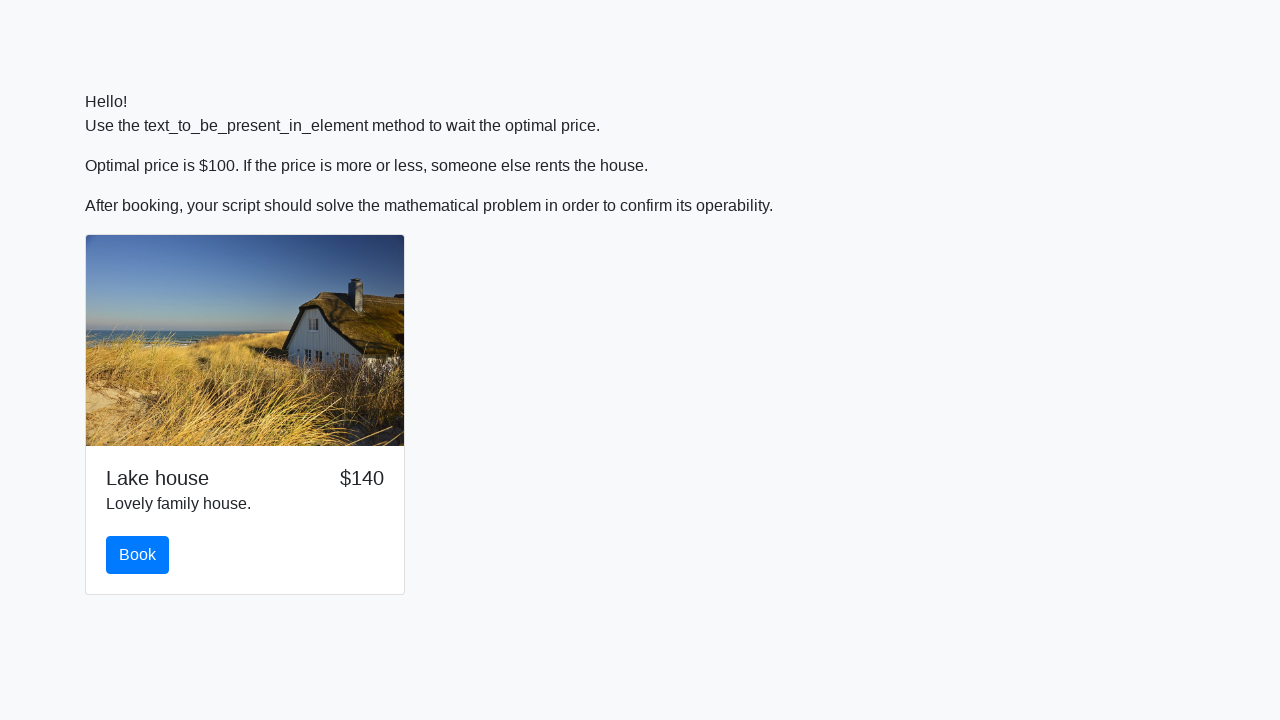